Tests jQuery UI selectable widget by selecting multiple items using Ctrl+click interaction

Starting URL: https://jqueryui.com/selectable

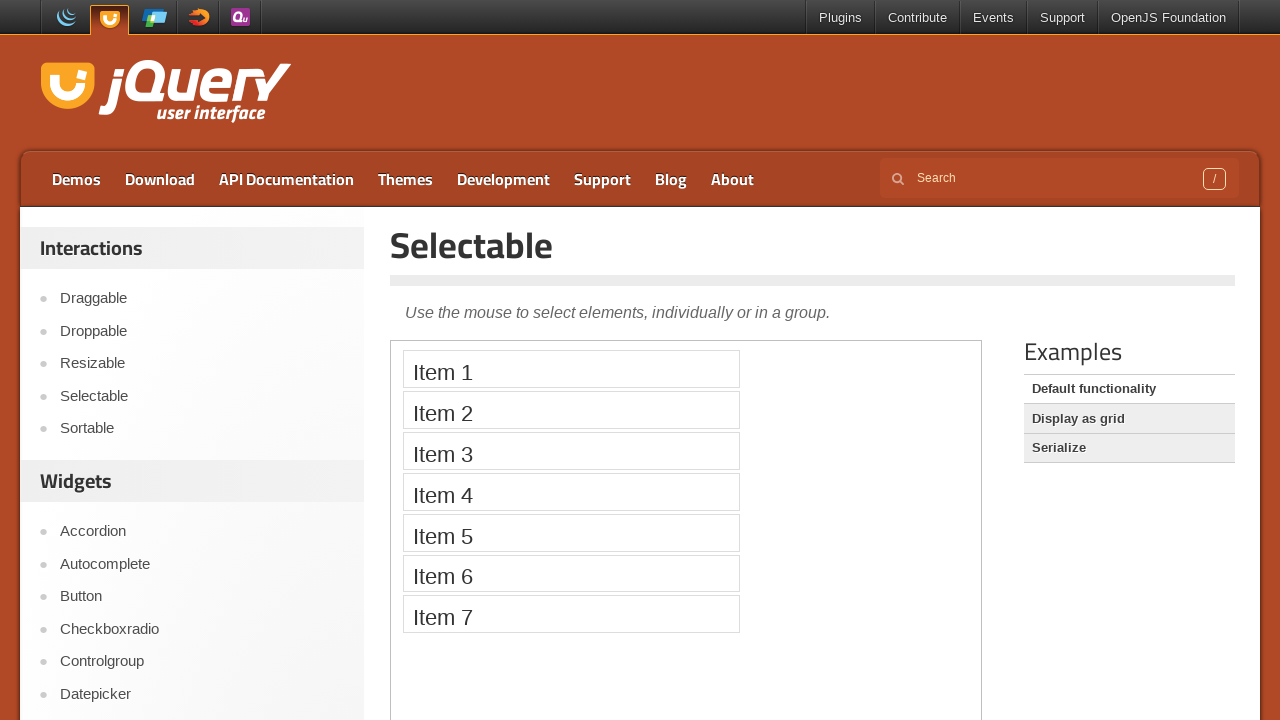

Located the iframe containing the jQuery selectable demo
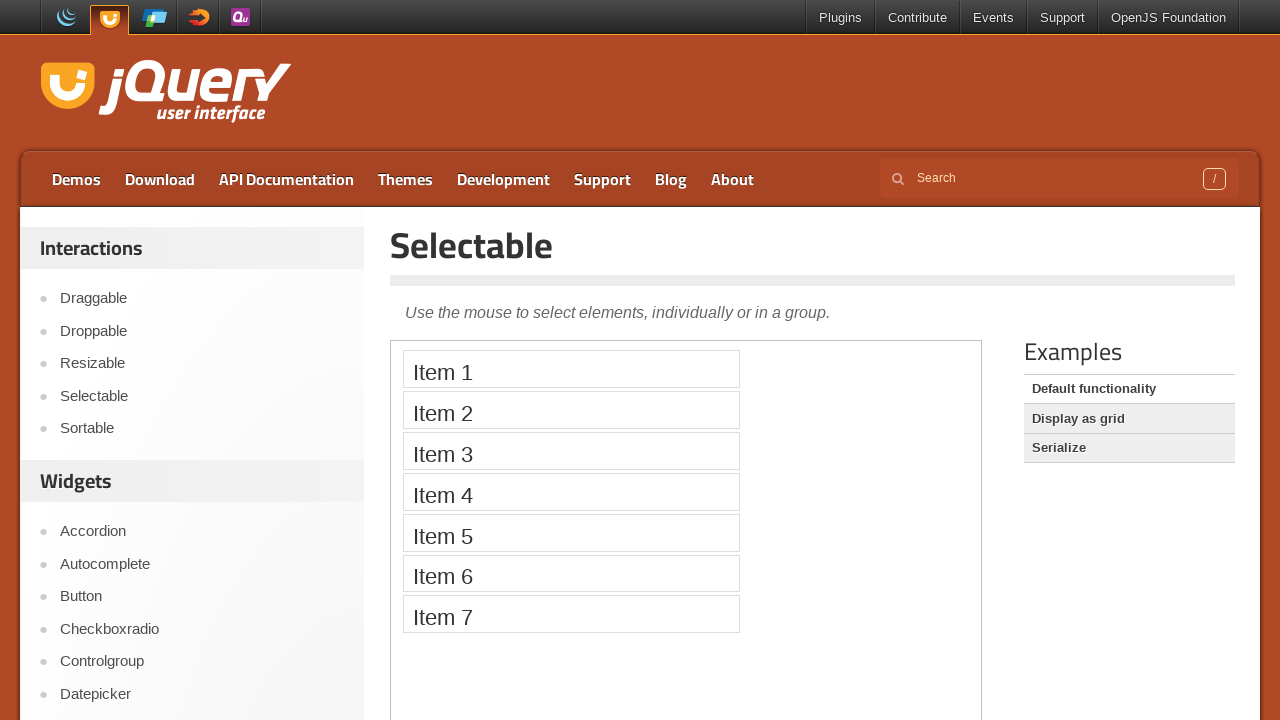

Located Item 1 in the selectable widget
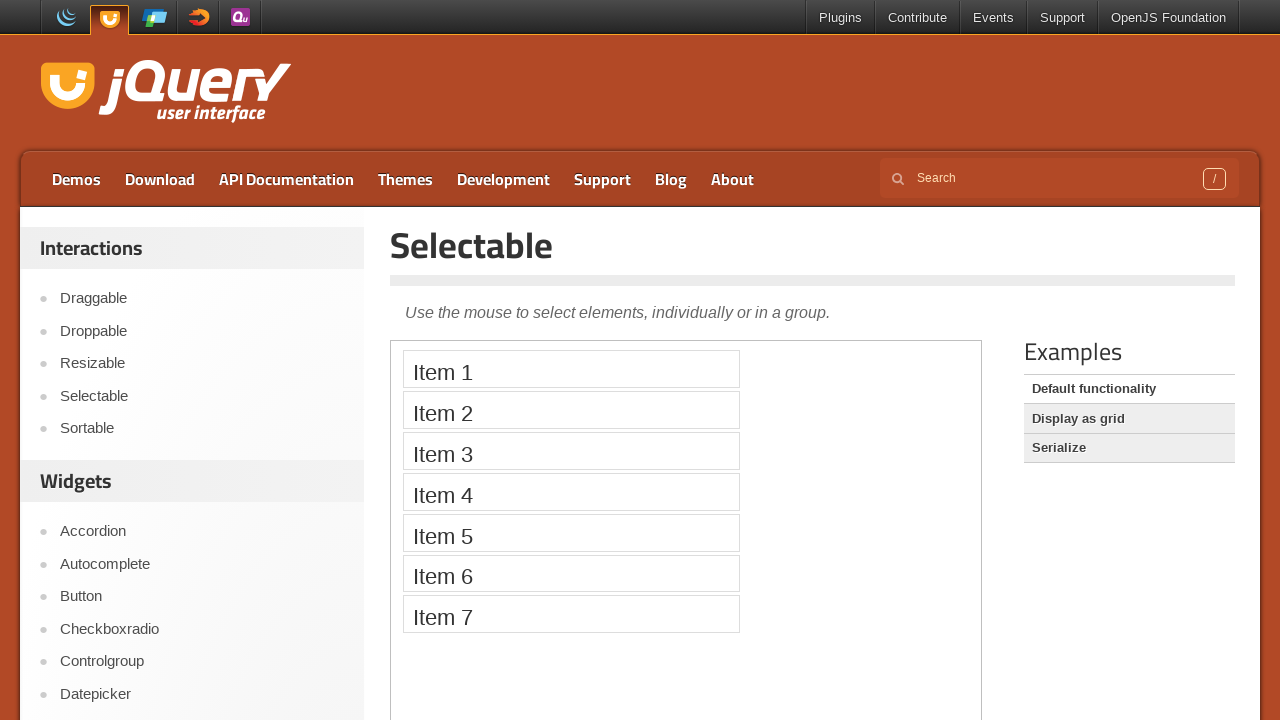

Located Item 3 in the selectable widget
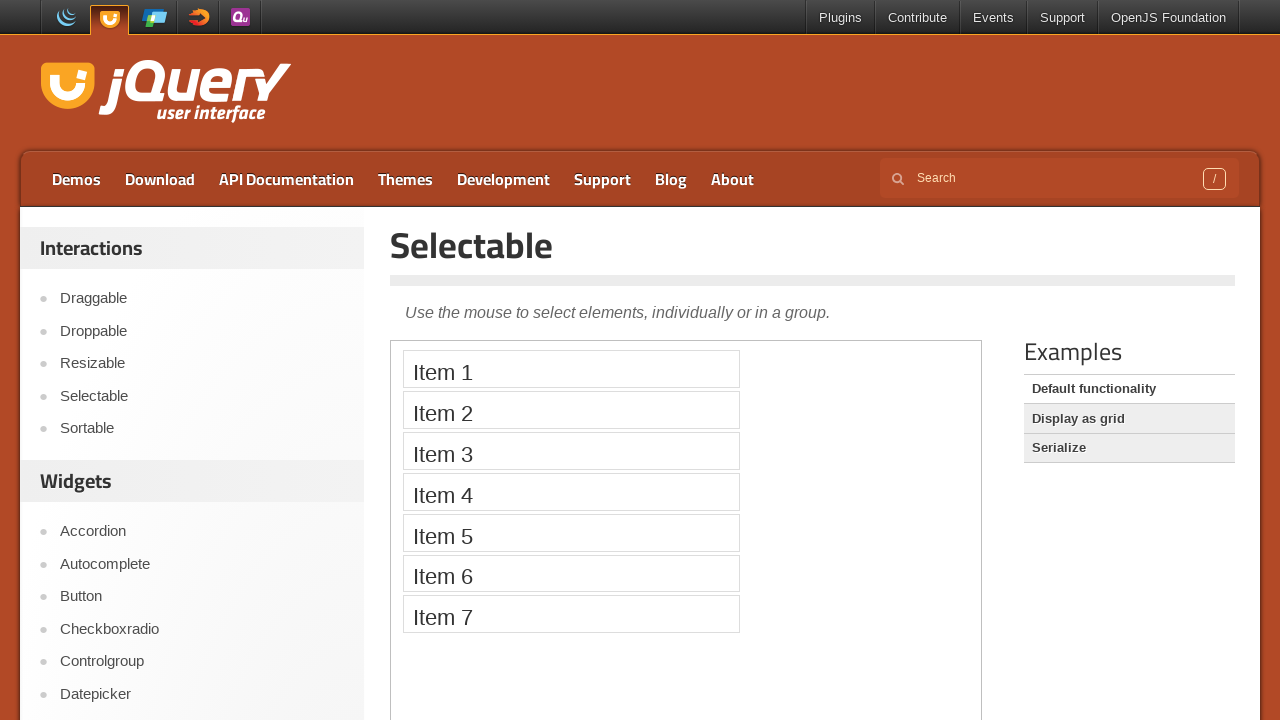

Located Item 5 in the selectable widget
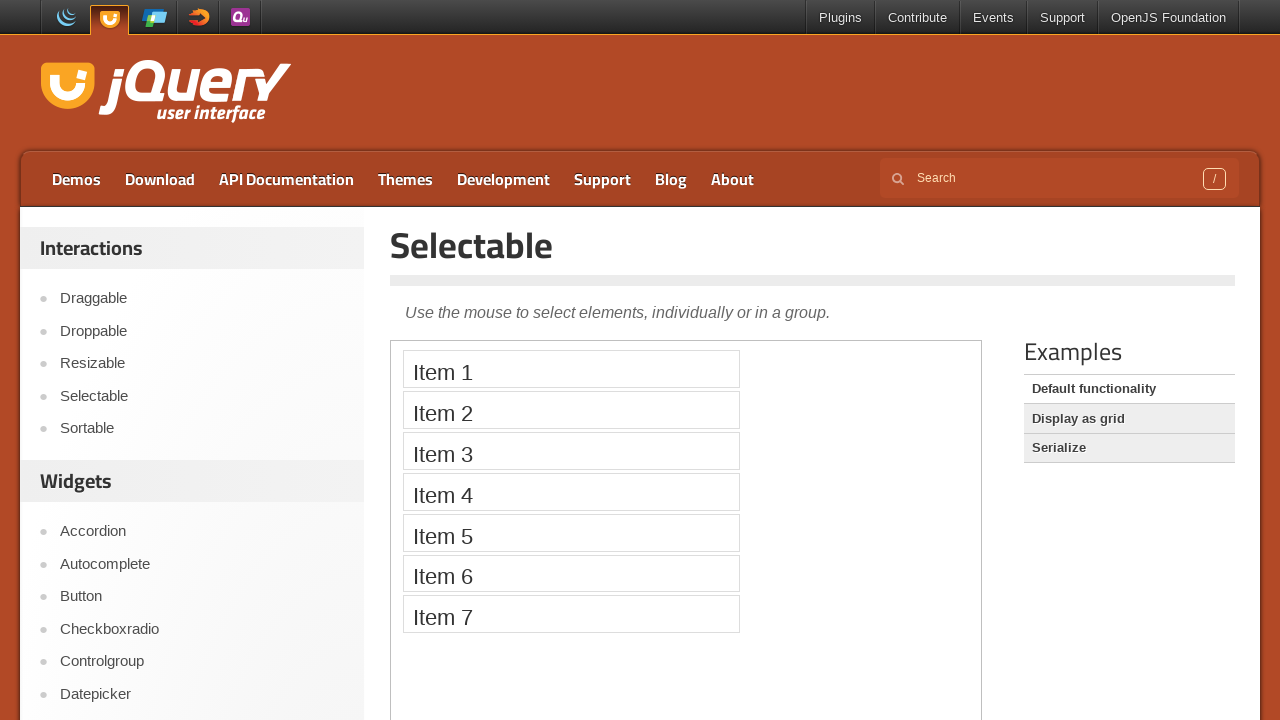

Ctrl+clicked Item 1 to select it at (571, 369) on iframe >> nth=0 >> internal:control=enter-frame >> xpath=//li[text()='Item 1']
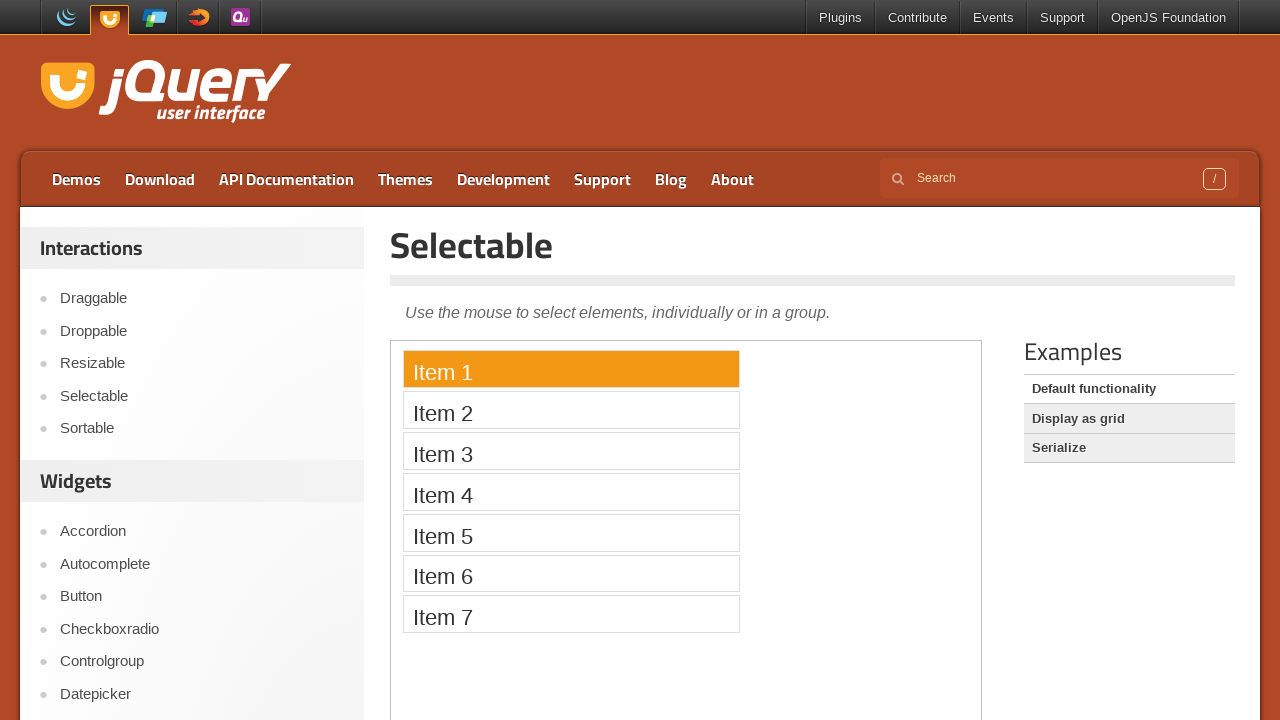

Ctrl+clicked Item 3 to add it to selection at (571, 451) on iframe >> nth=0 >> internal:control=enter-frame >> xpath=//li[text()='Item 3']
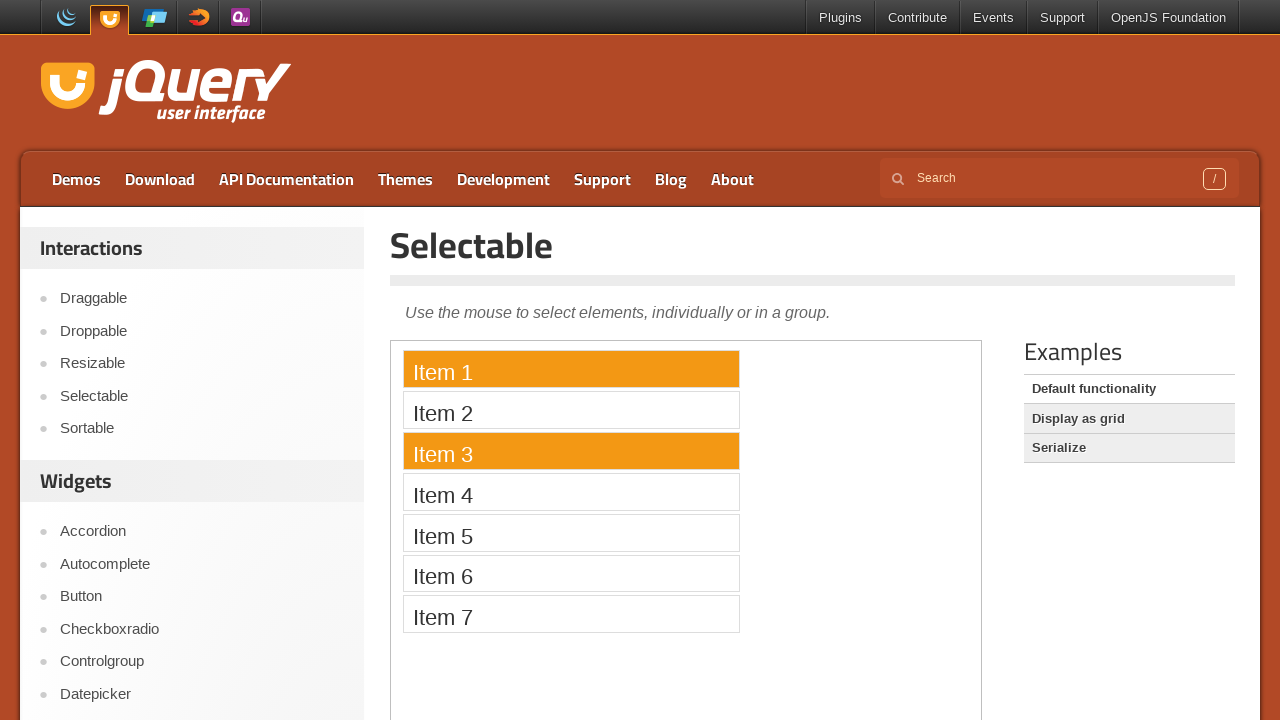

Ctrl+clicked Item 5 to add it to selection at (571, 532) on iframe >> nth=0 >> internal:control=enter-frame >> xpath=//li[text()='Item 5']
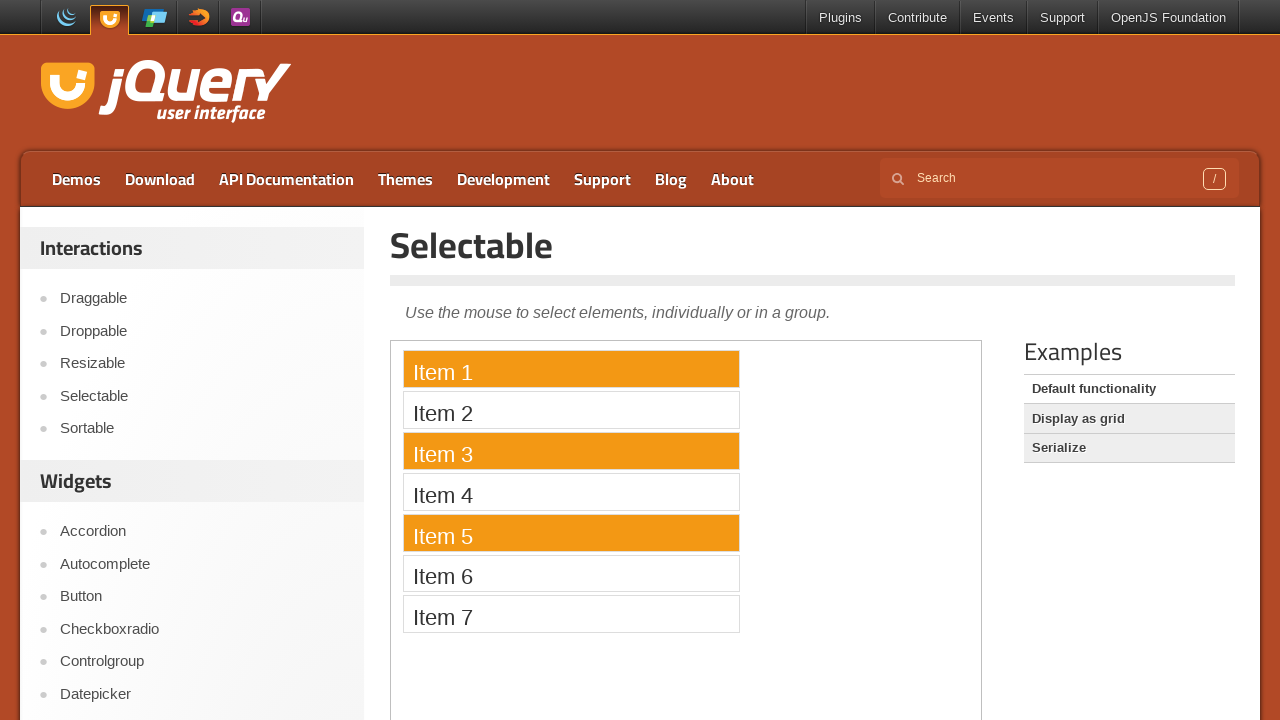

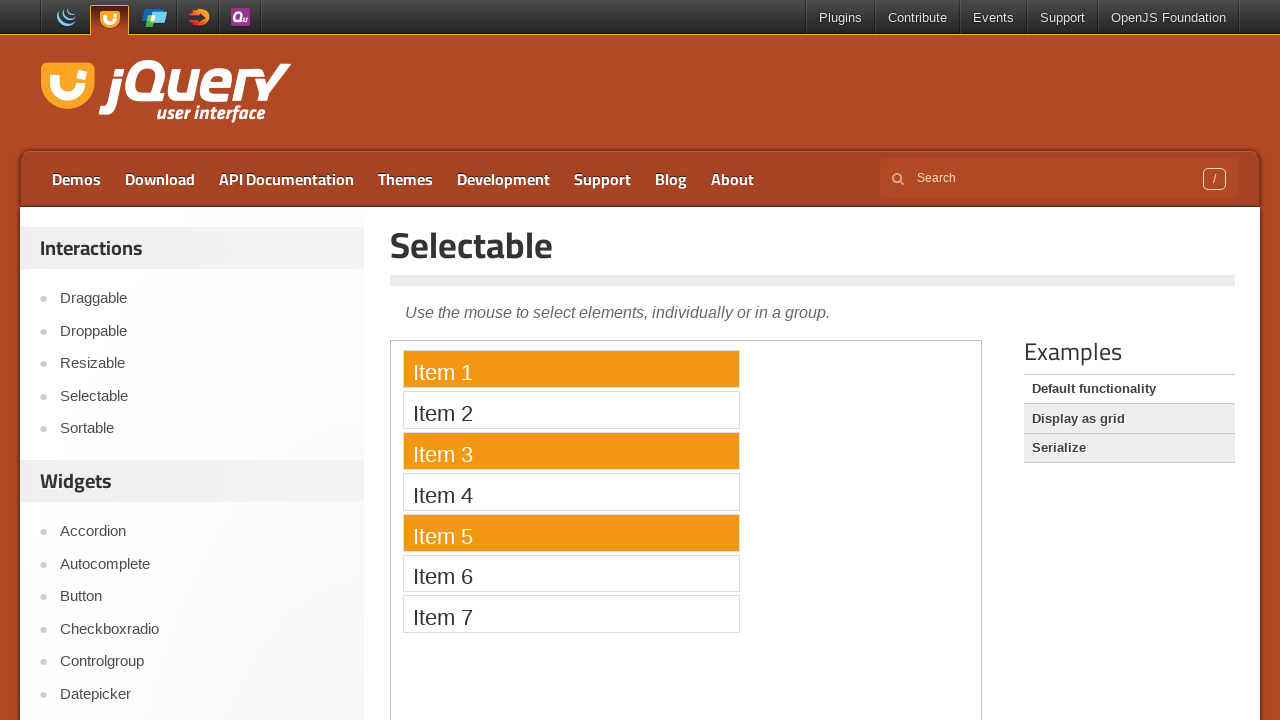